Tests editing a todo item by double-clicking, modifying text, and pressing Enter

Starting URL: https://demo.playwright.dev/todomvc

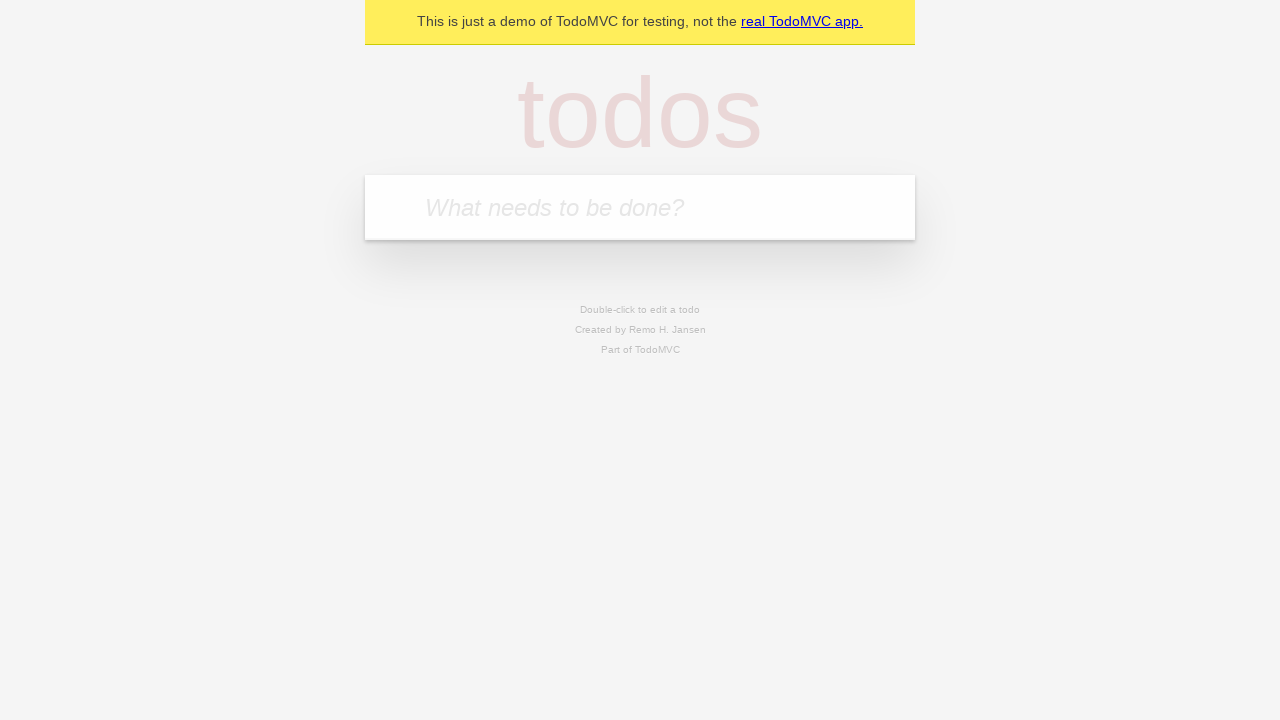

Filled new todo input with 'buy some cheese' on internal:attr=[placeholder="What needs to be done?"i]
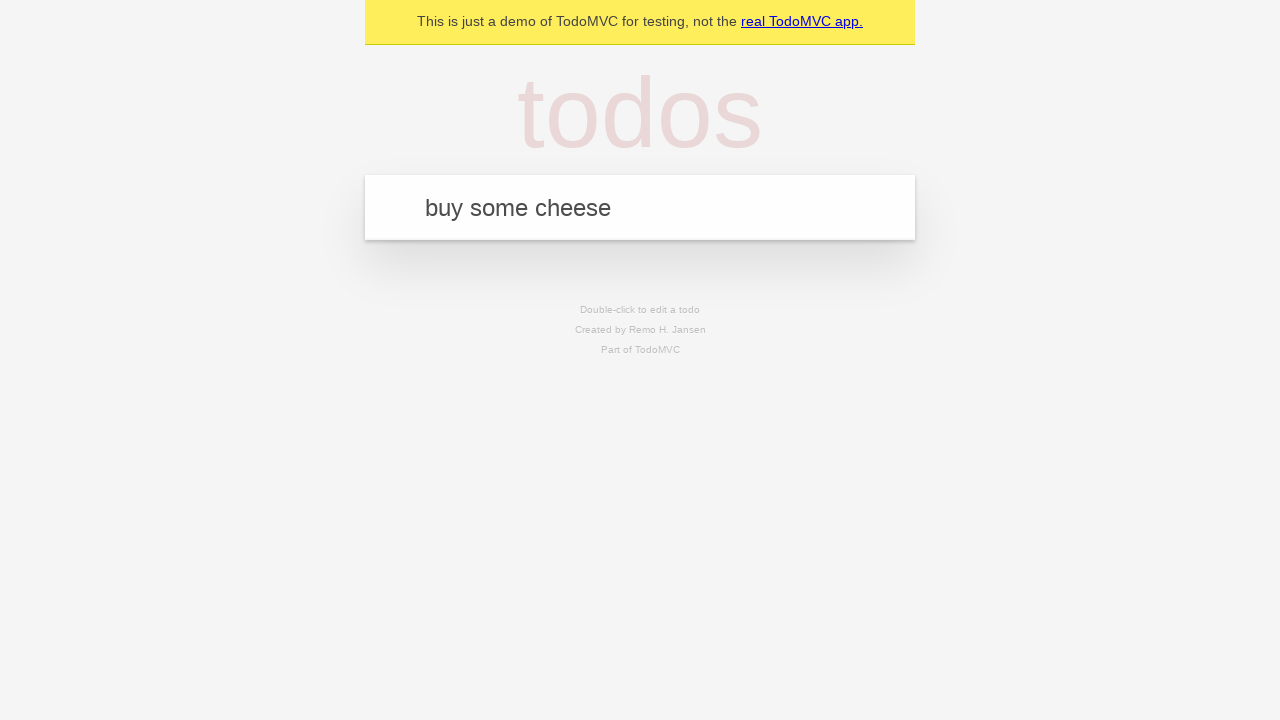

Pressed Enter to create first todo on internal:attr=[placeholder="What needs to be done?"i]
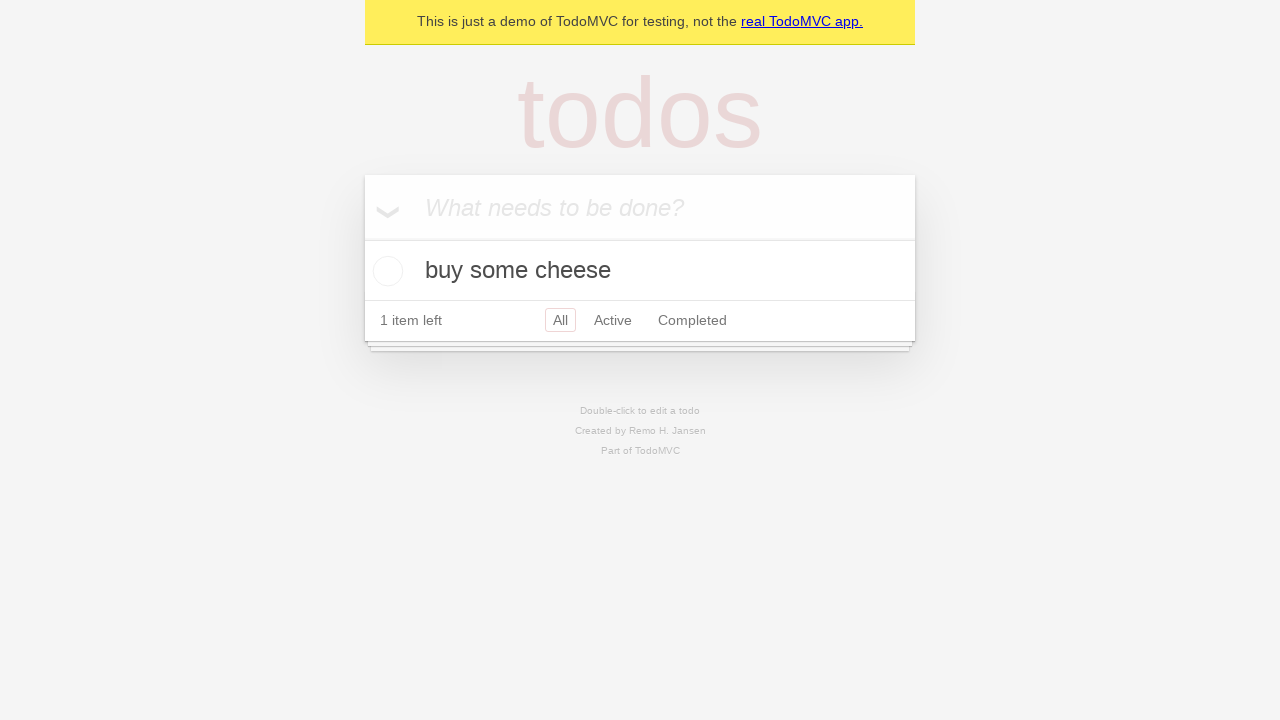

Filled new todo input with 'feed the cat' on internal:attr=[placeholder="What needs to be done?"i]
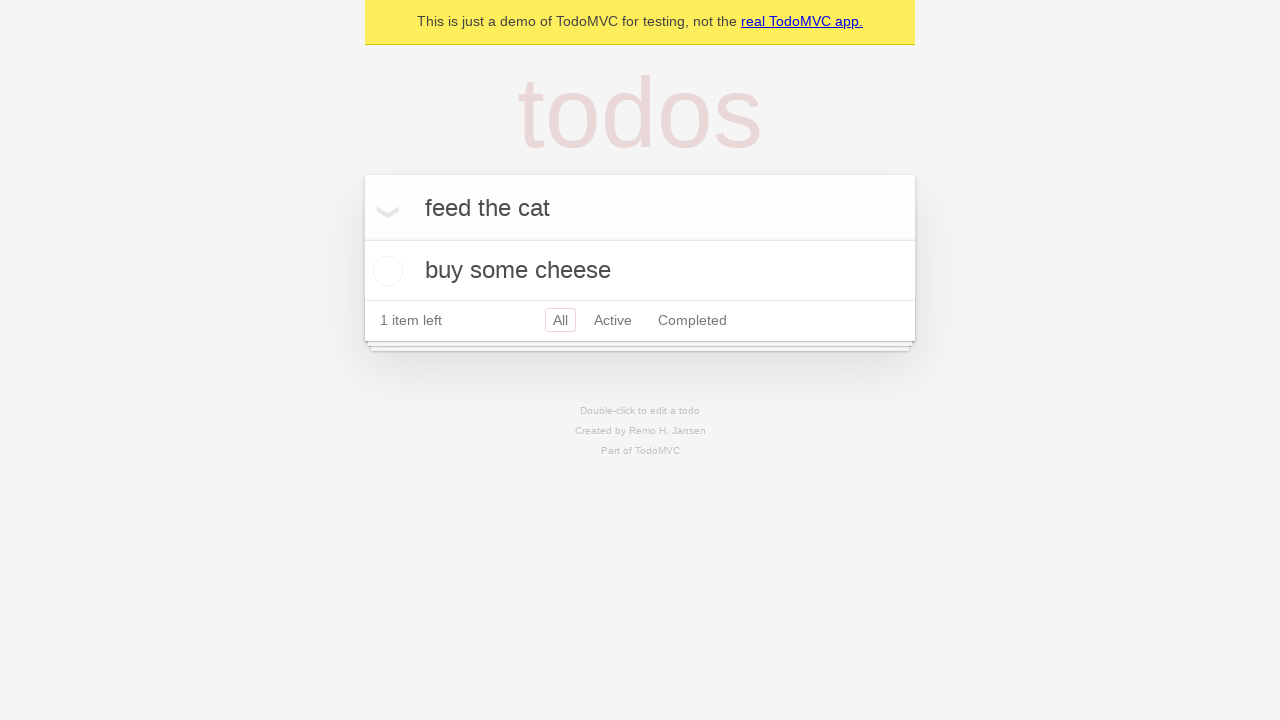

Pressed Enter to create second todo on internal:attr=[placeholder="What needs to be done?"i]
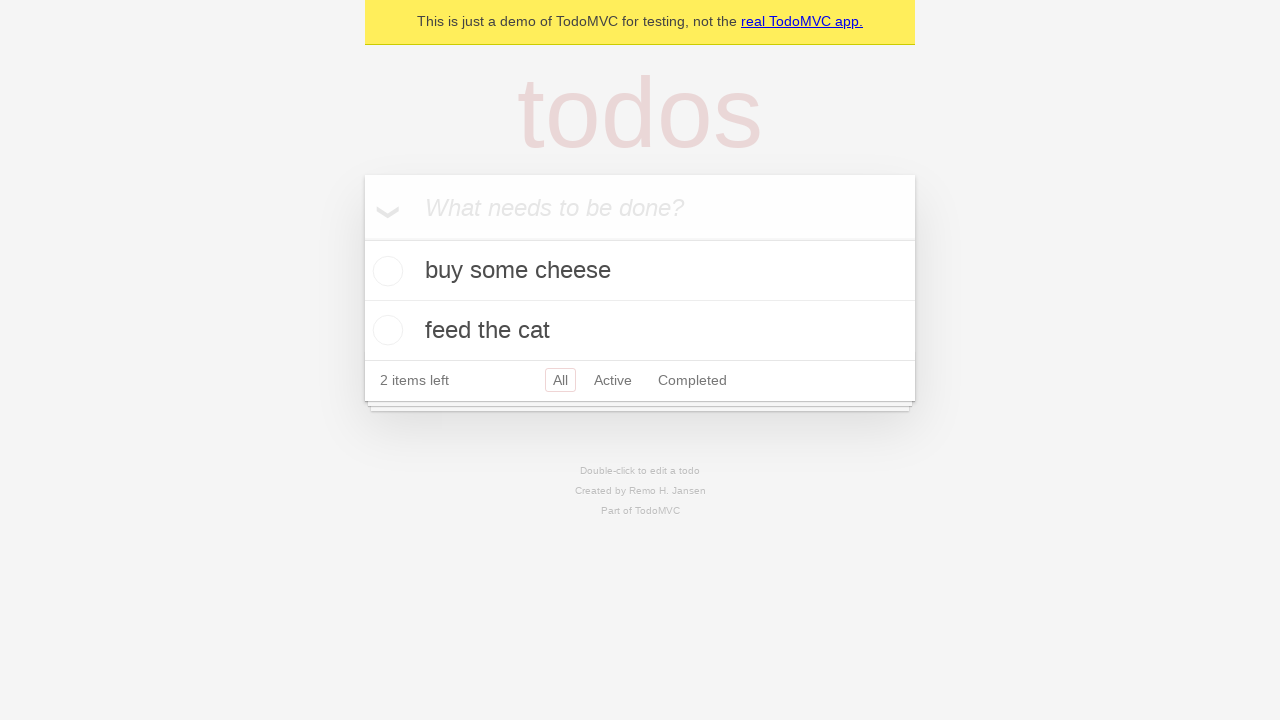

Filled new todo input with 'book a doctors appointment' on internal:attr=[placeholder="What needs to be done?"i]
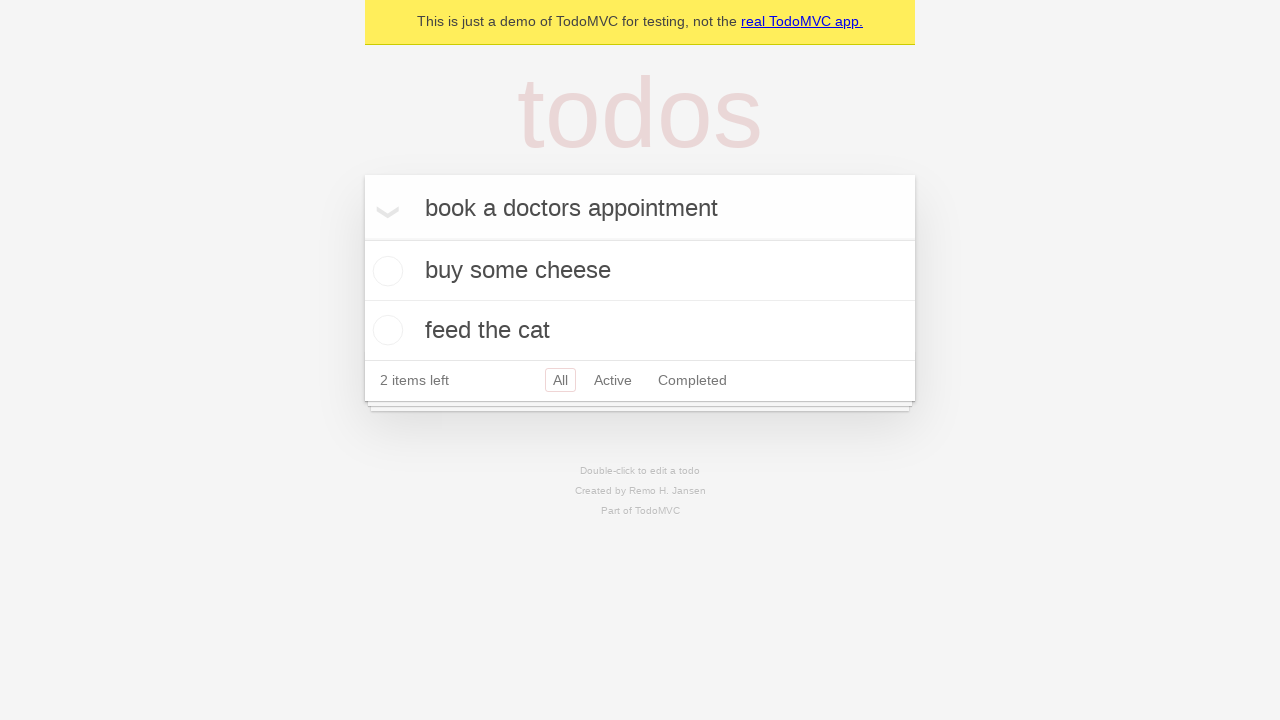

Pressed Enter to create third todo on internal:attr=[placeholder="What needs to be done?"i]
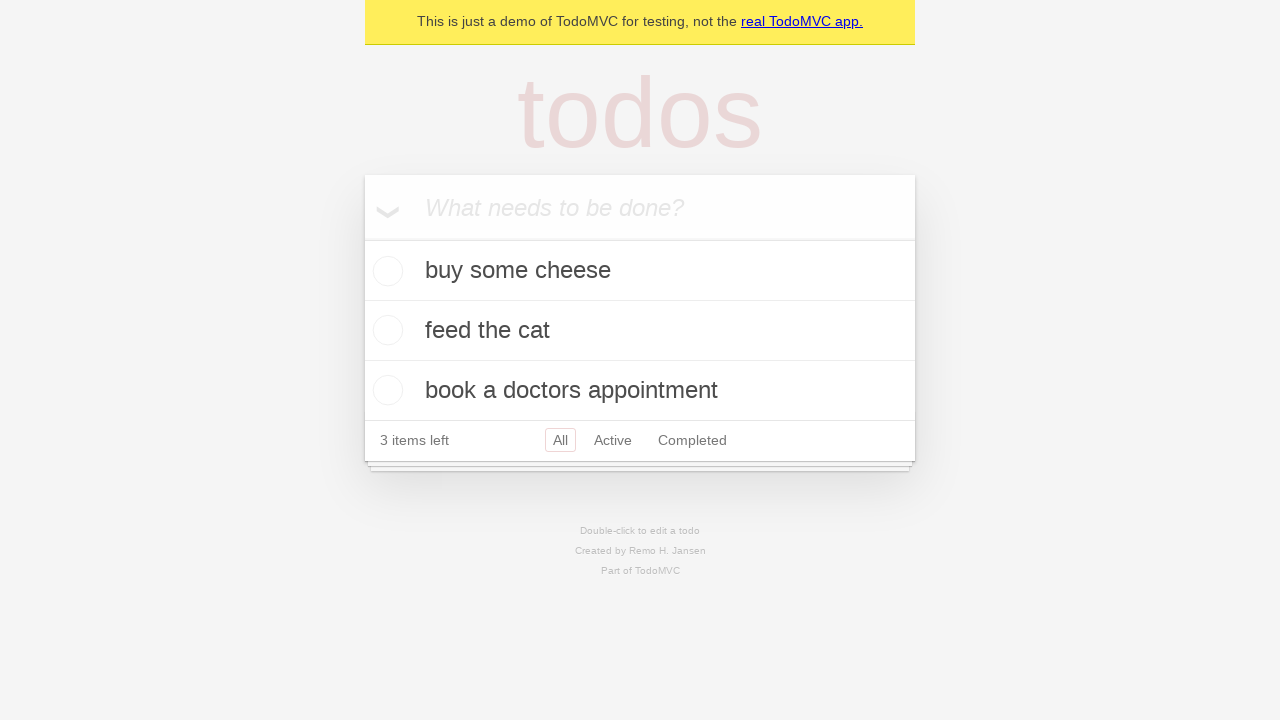

Double-clicked second todo item to enter edit mode at (640, 331) on internal:testid=[data-testid="todo-item"s] >> nth=1
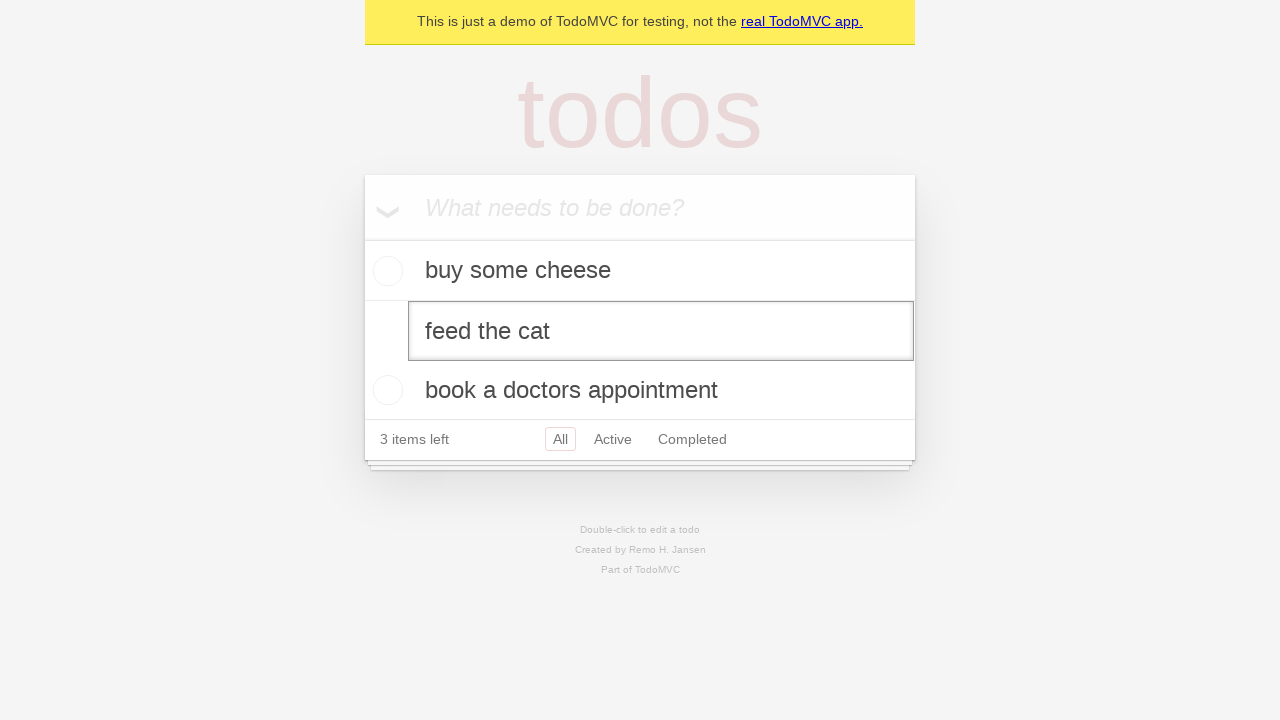

Changed todo text to 'buy some sausages' on internal:testid=[data-testid="todo-item"s] >> nth=1 >> internal:role=textbox[nam
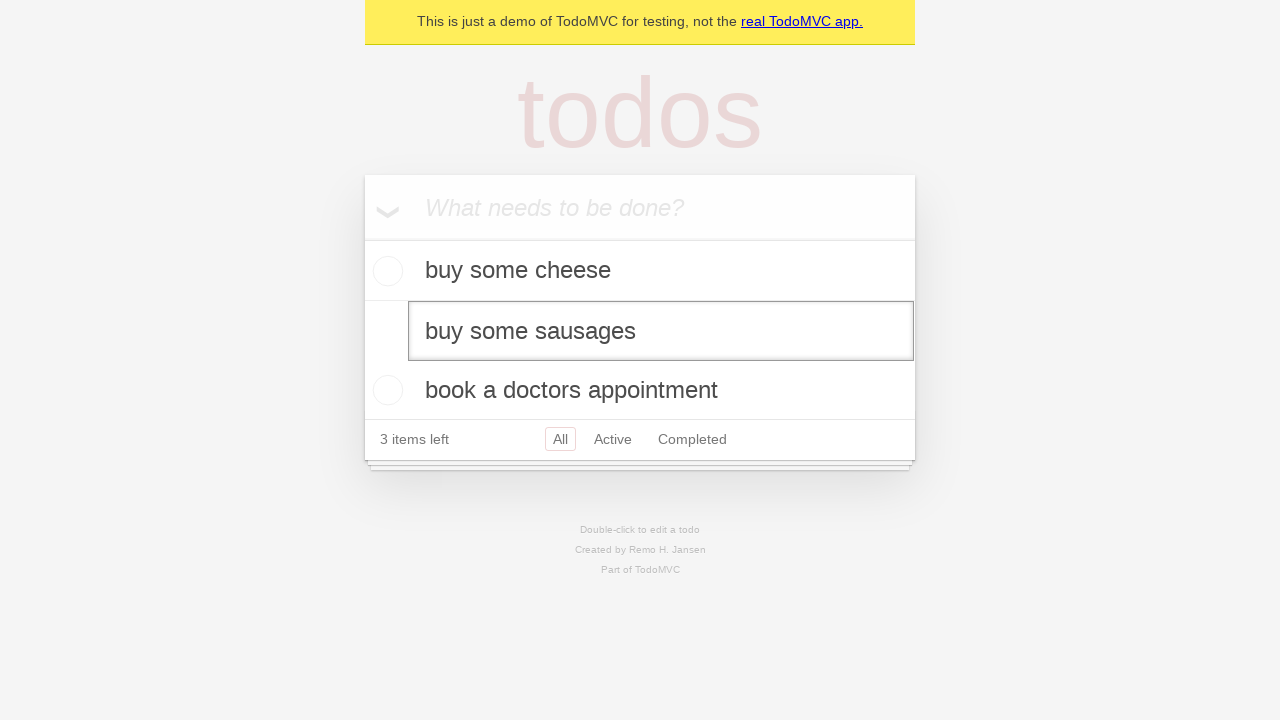

Pressed Enter to save edited todo on internal:testid=[data-testid="todo-item"s] >> nth=1 >> internal:role=textbox[nam
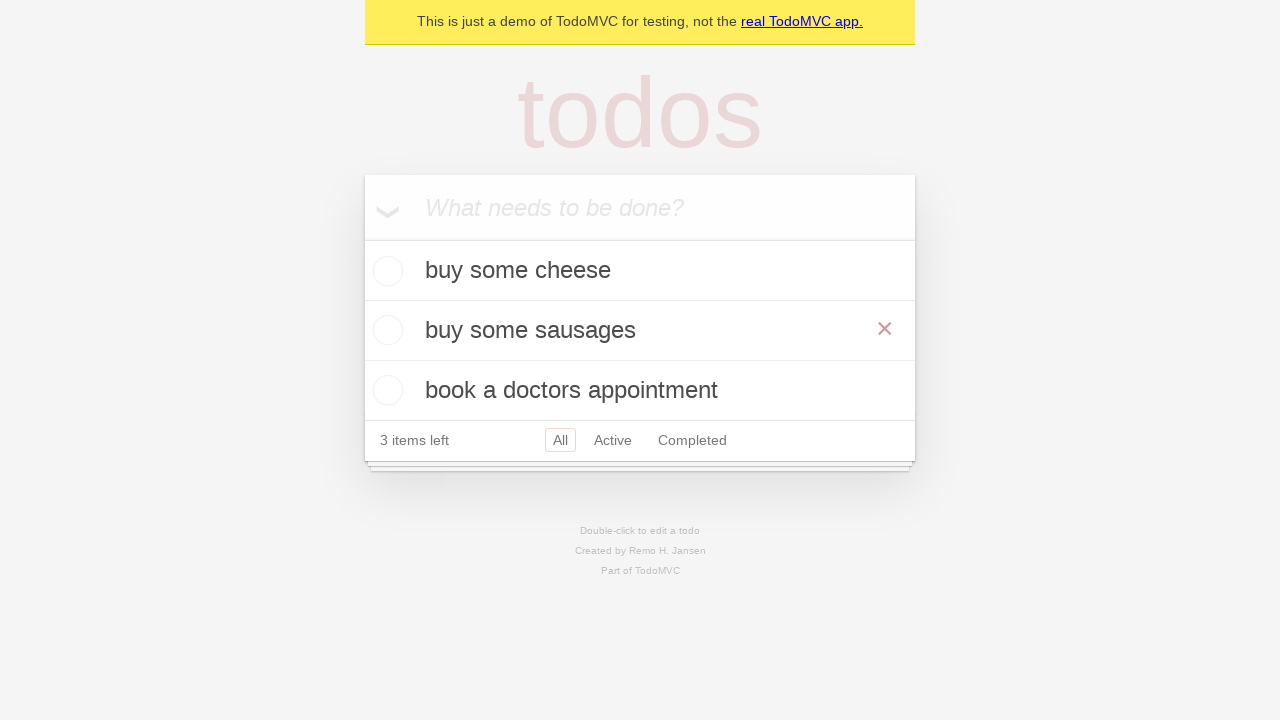

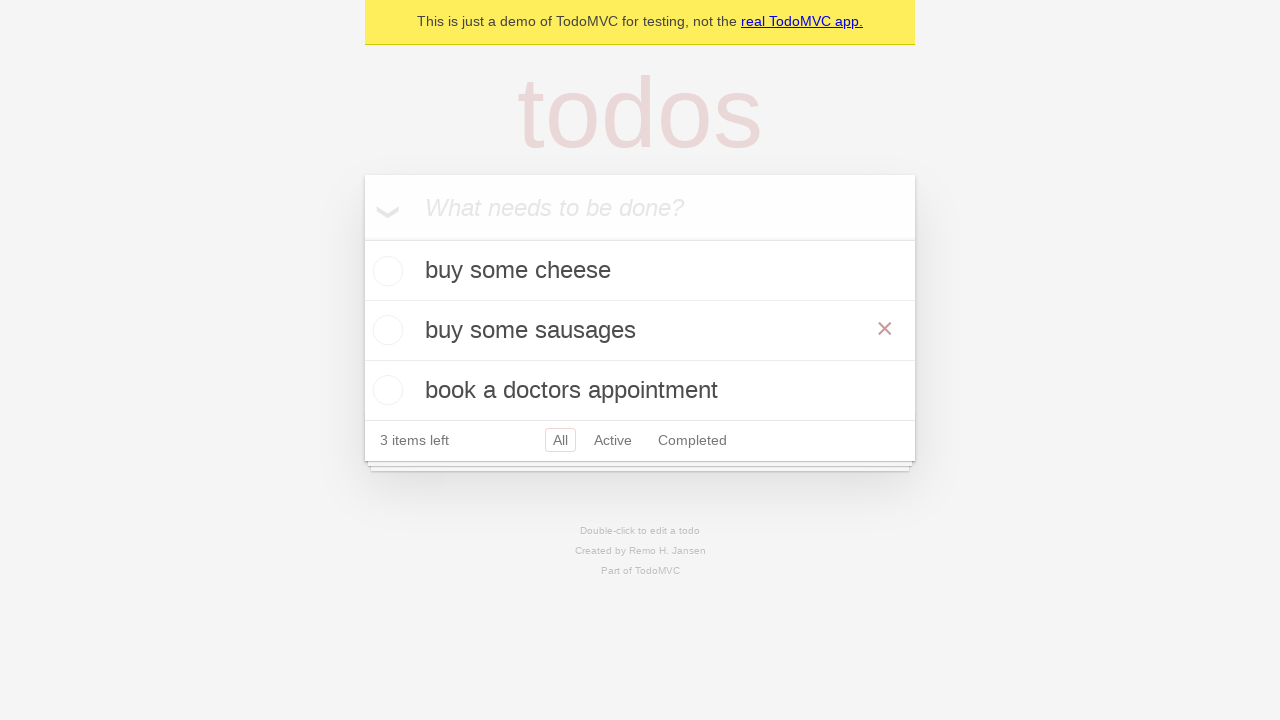